Solves a mathematical challenge by extracting a value from an image attribute, calculating a result, and submitting a form with checkbox and radio button selections

Starting URL: https://suninjuly.github.io/get_attribute.html

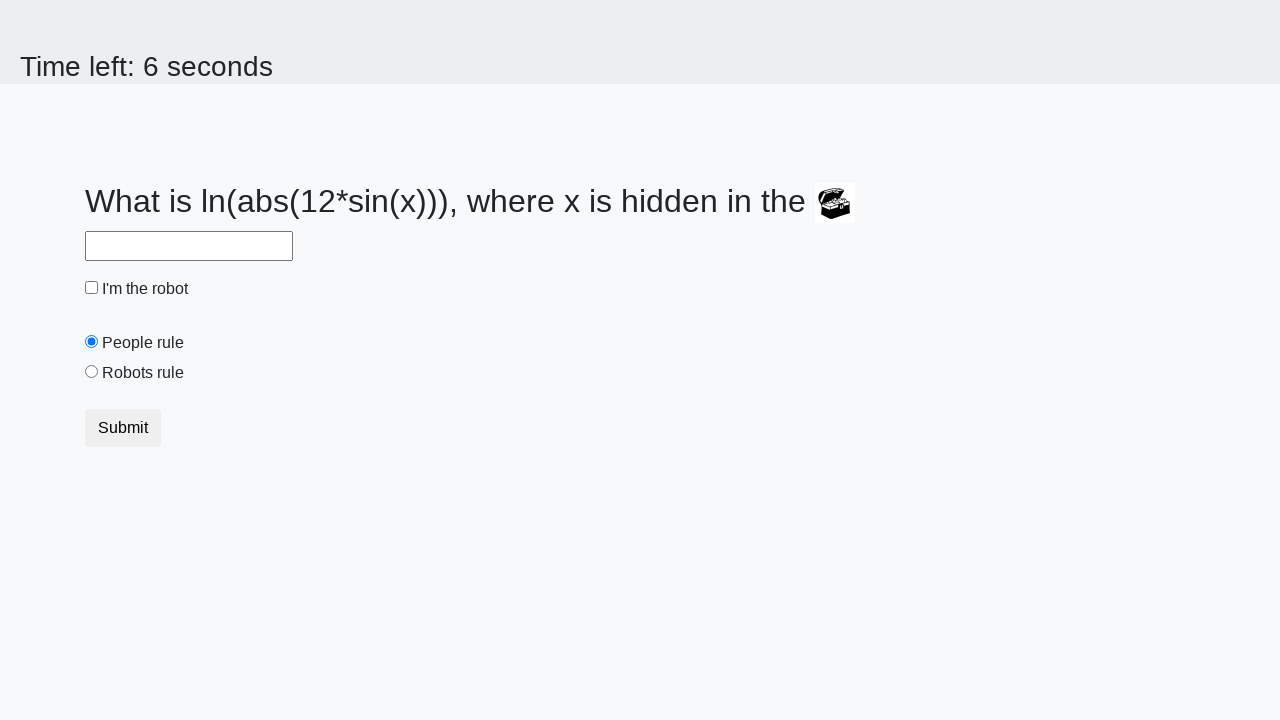

Extracted valuex attribute from treasure image
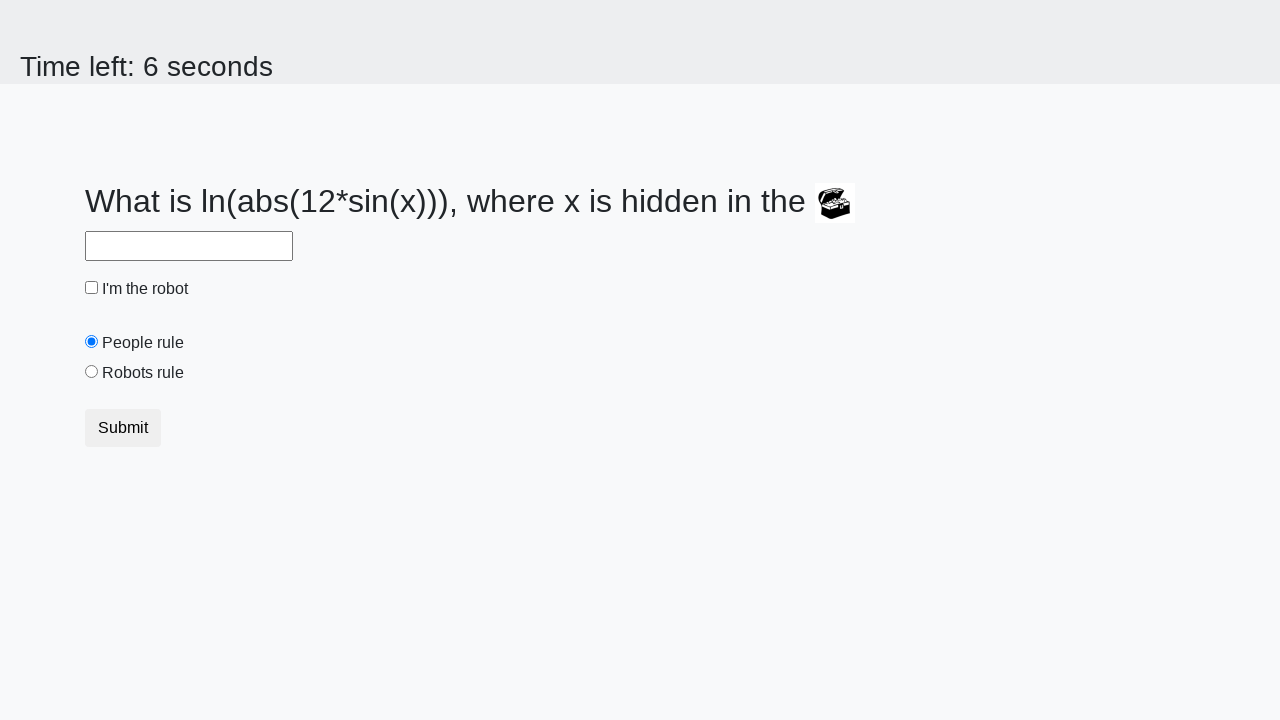

Calculated mathematical result using extracted value
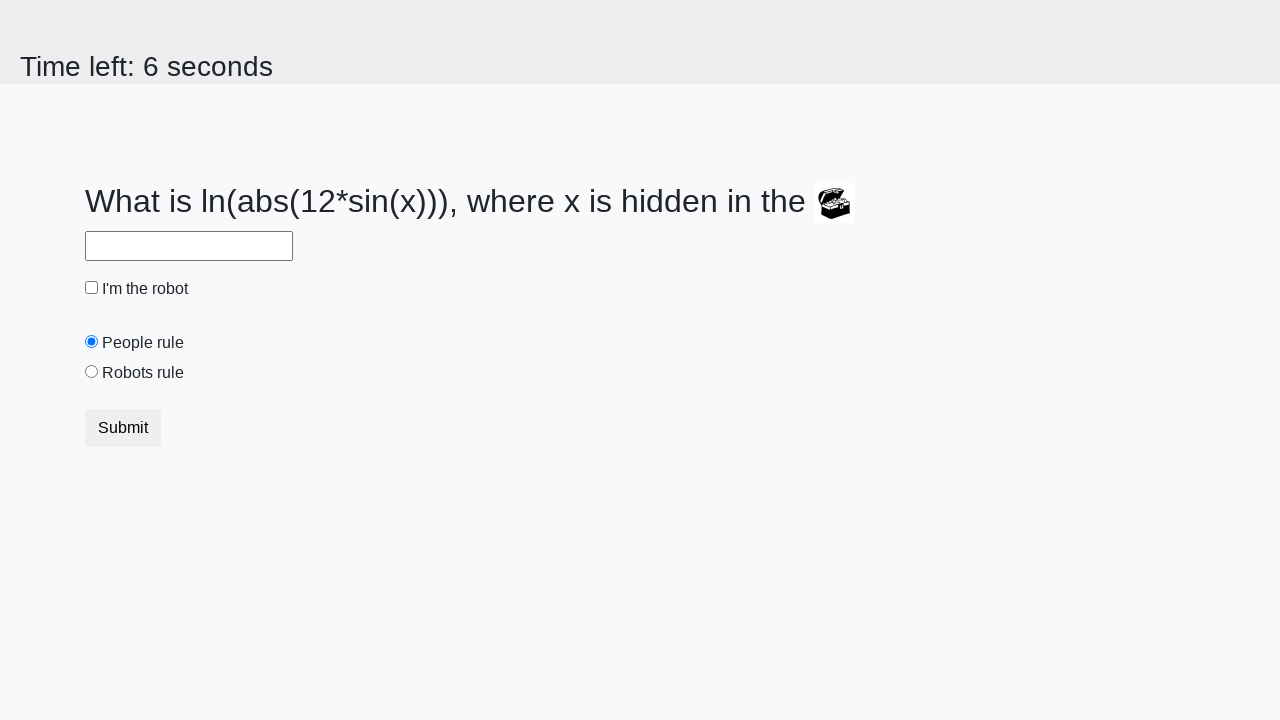

Filled answer field with calculated result on //input[@id="answer"]
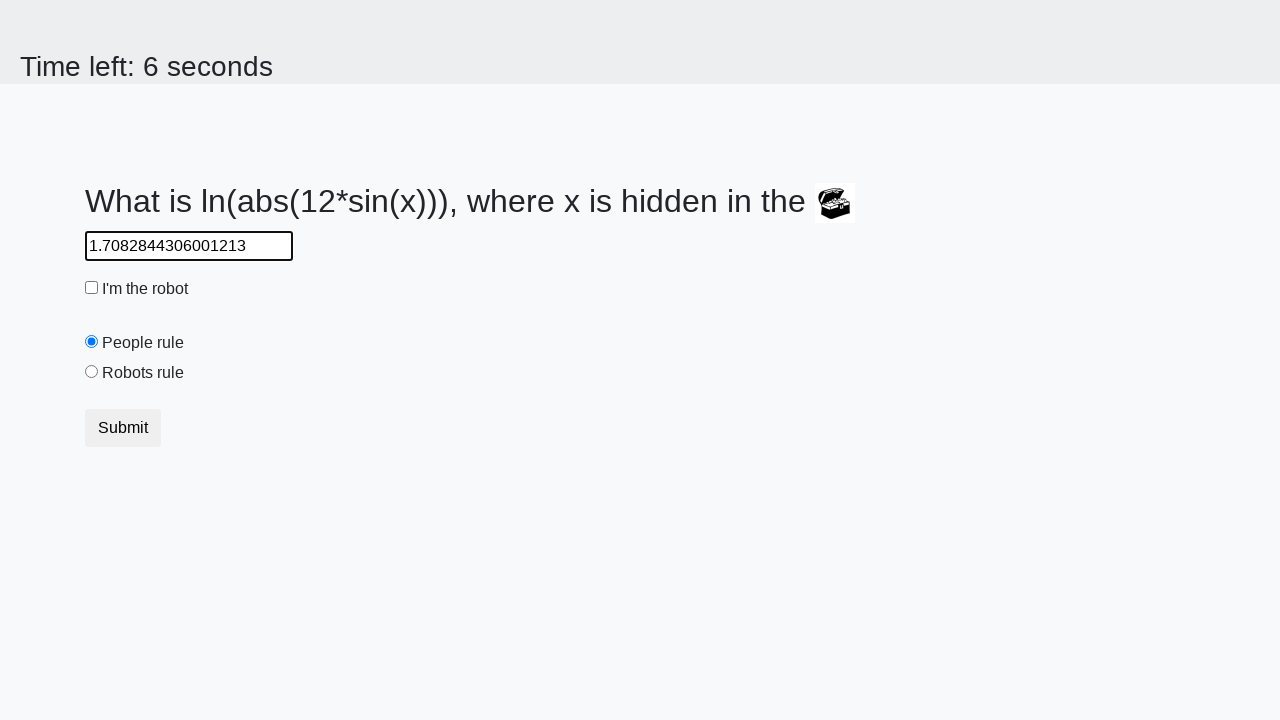

Clicked robot checkbox at (92, 288) on xpath=//input[@id="robotCheckbox"]
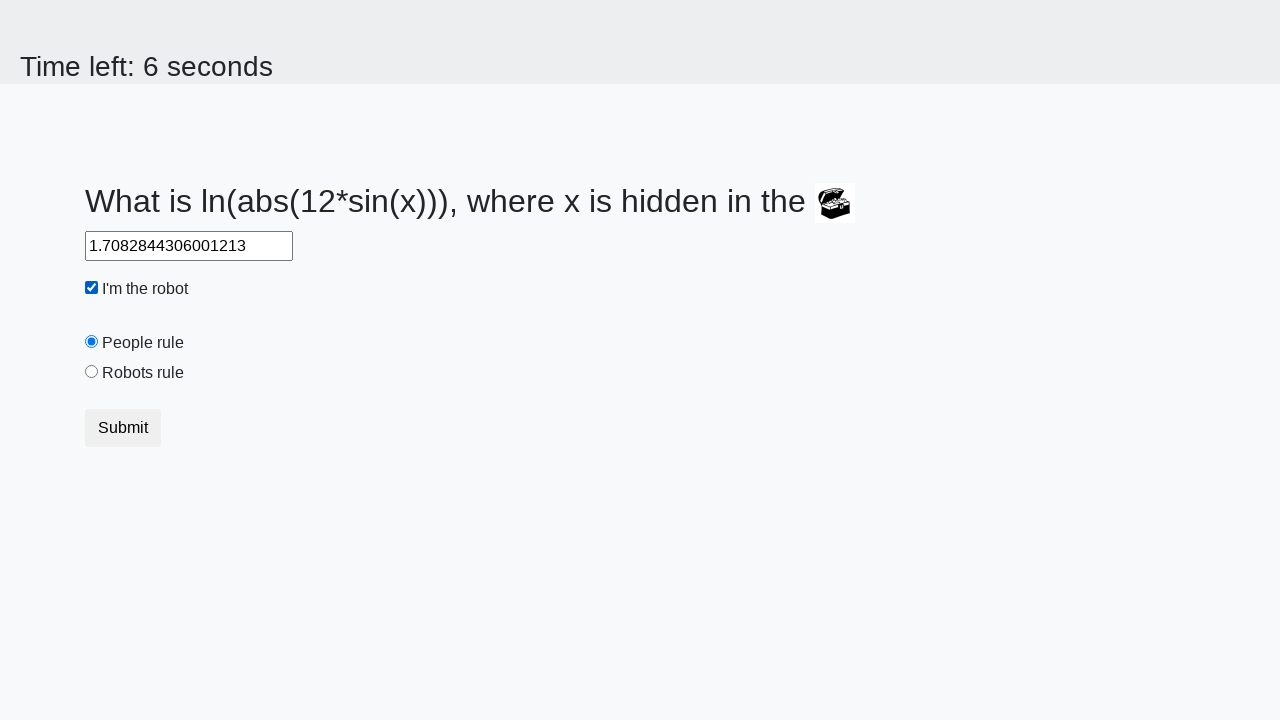

Selected robots rule radio button at (92, 372) on xpath=//input[@id="robotsRule"]
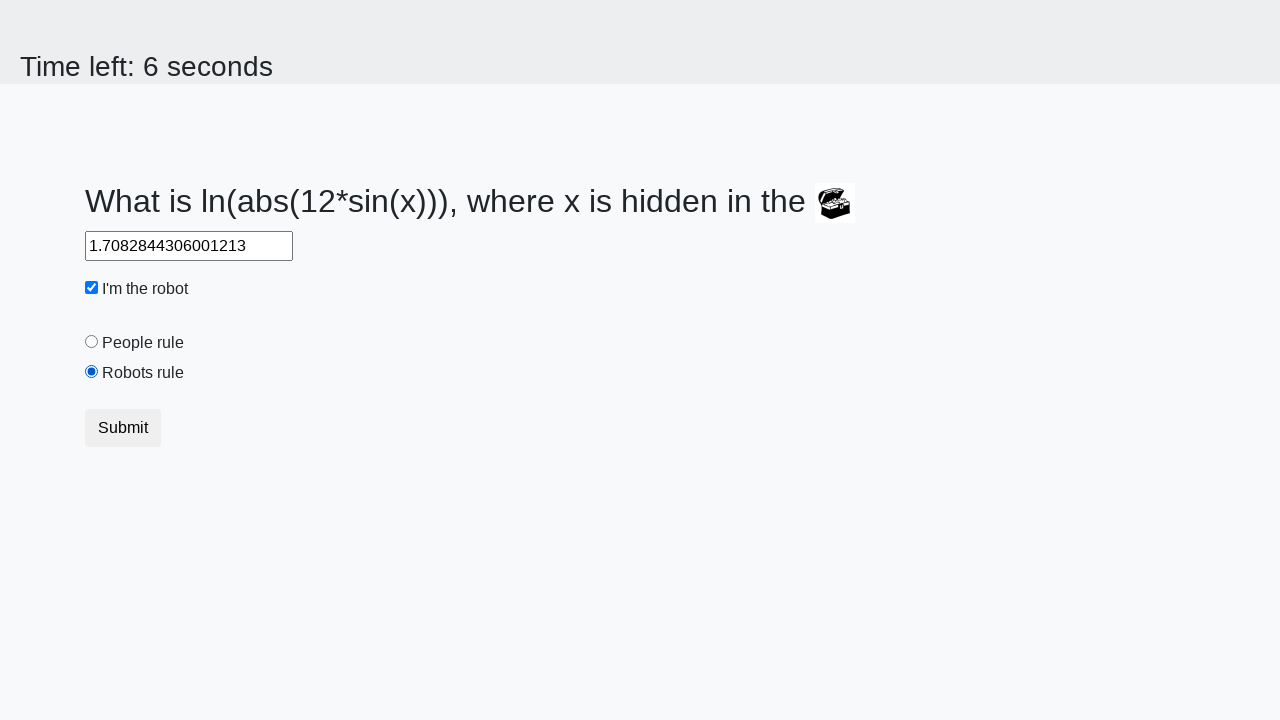

Clicked submit button to submit form at (123, 428) on xpath=//button[@type="submit"]
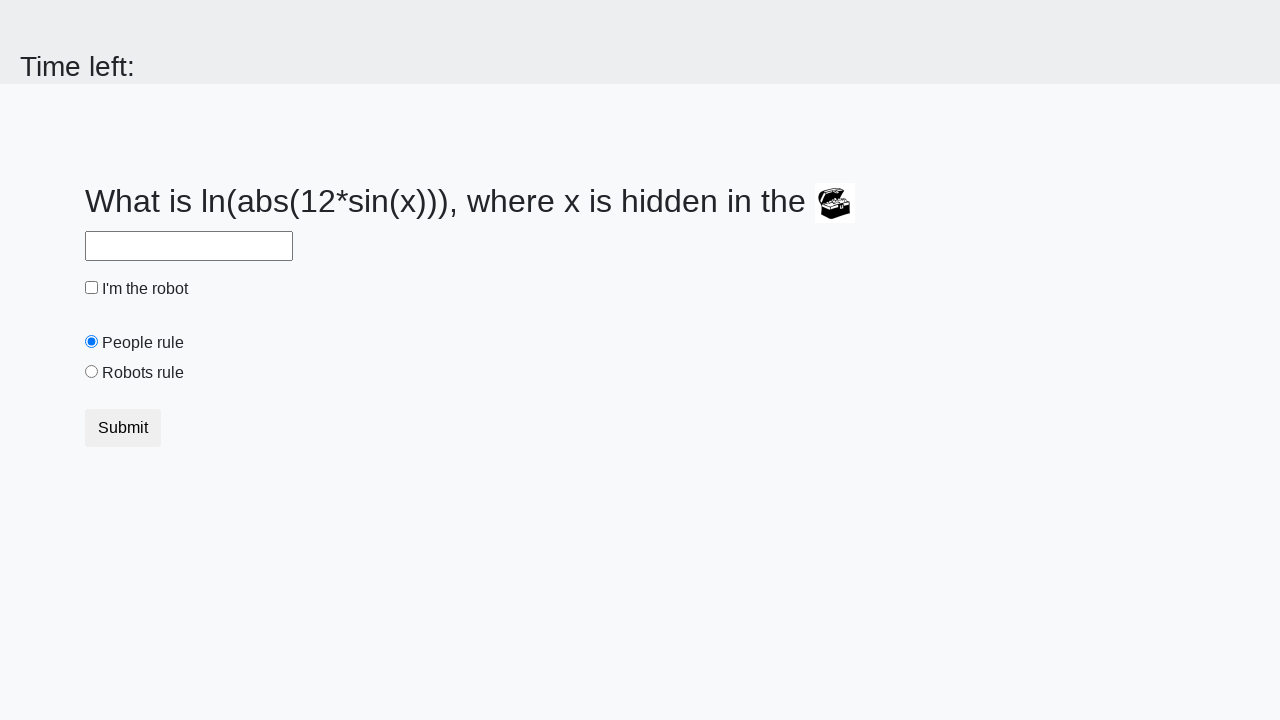

Set up dialog handler to accept alerts
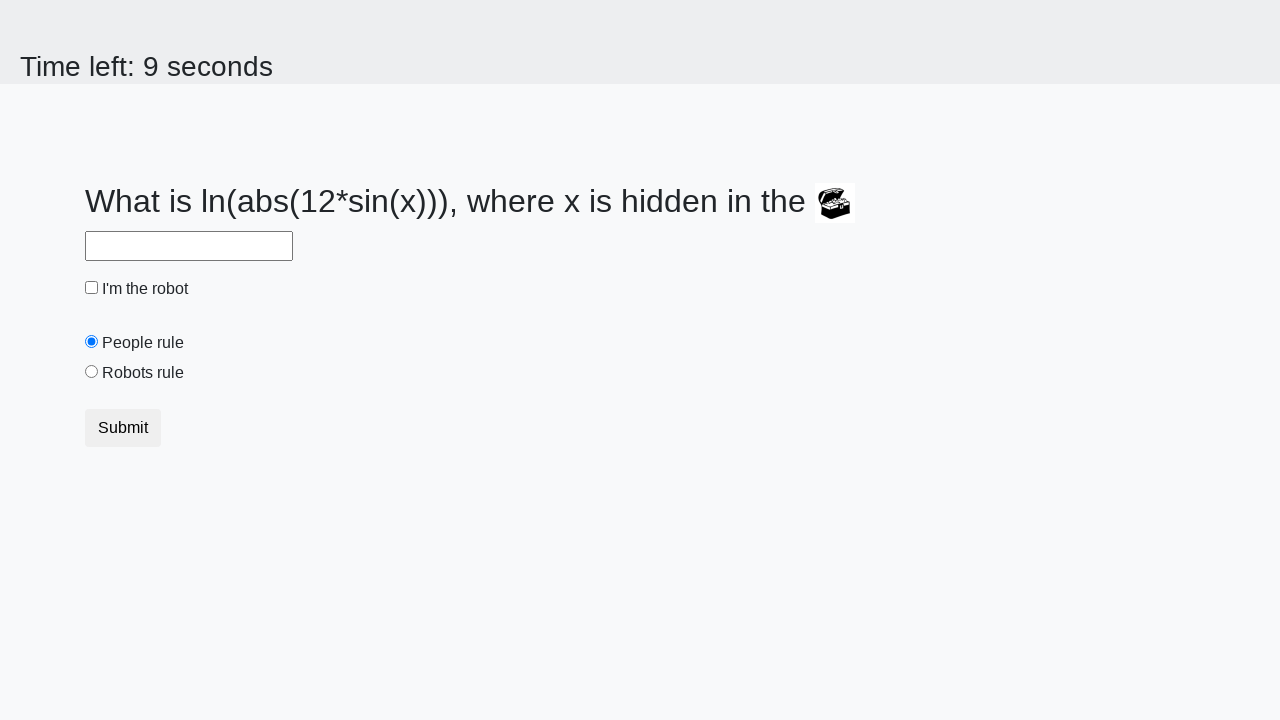

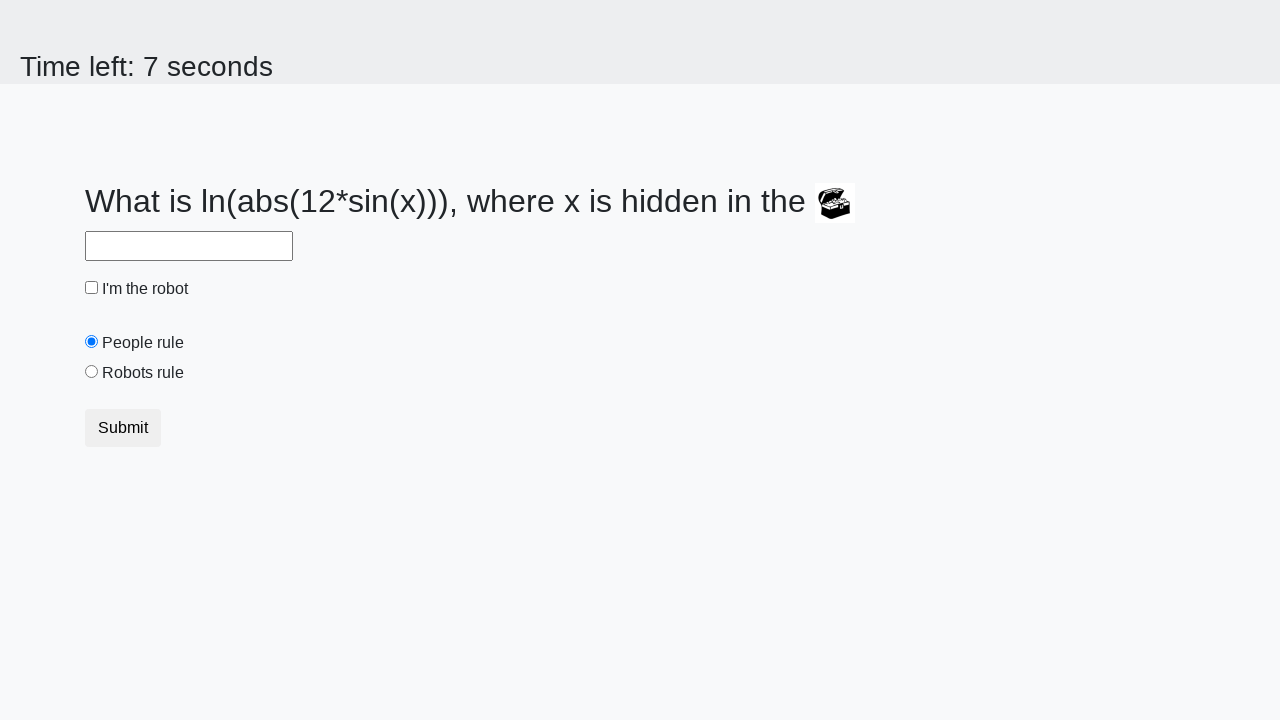